Tests the tasbih counter application by selecting different increment values from a dropdown, clicking the increment button, resetting the counter, and accepting the reset confirmation alert.

Starting URL: https://www.tasbih.org

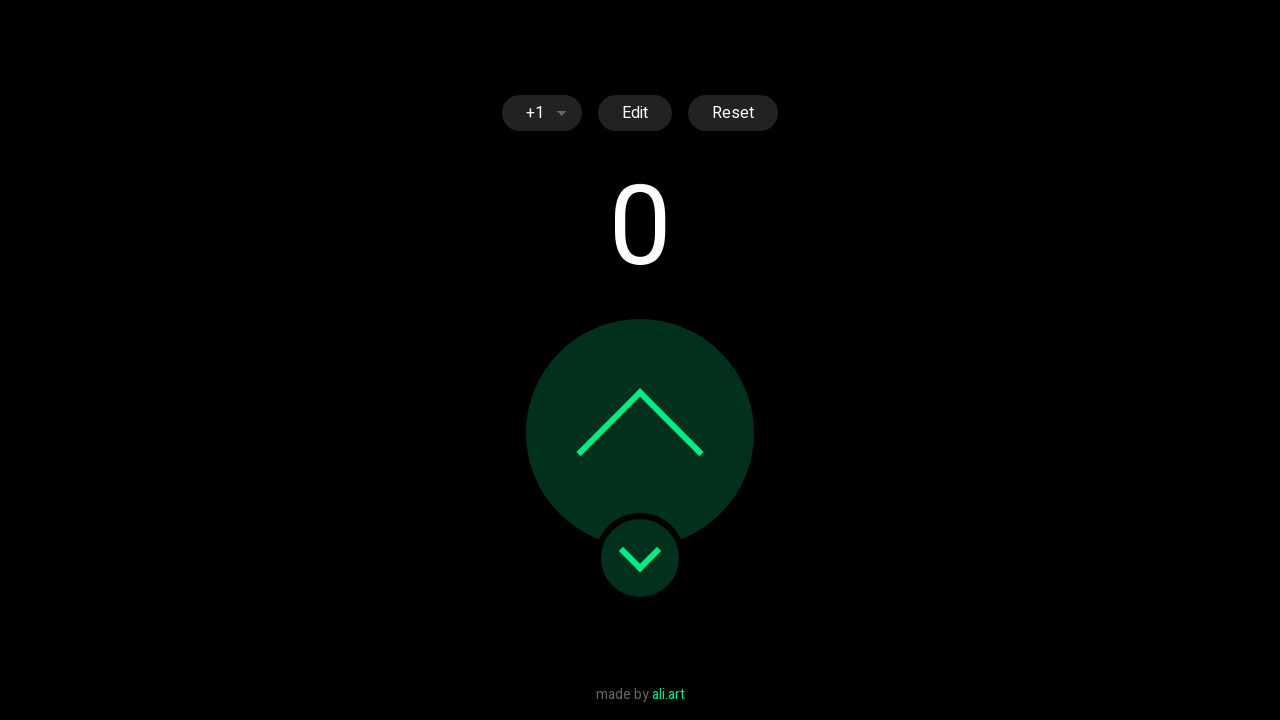

Selected second increment value from dropdown by index on select.header-element
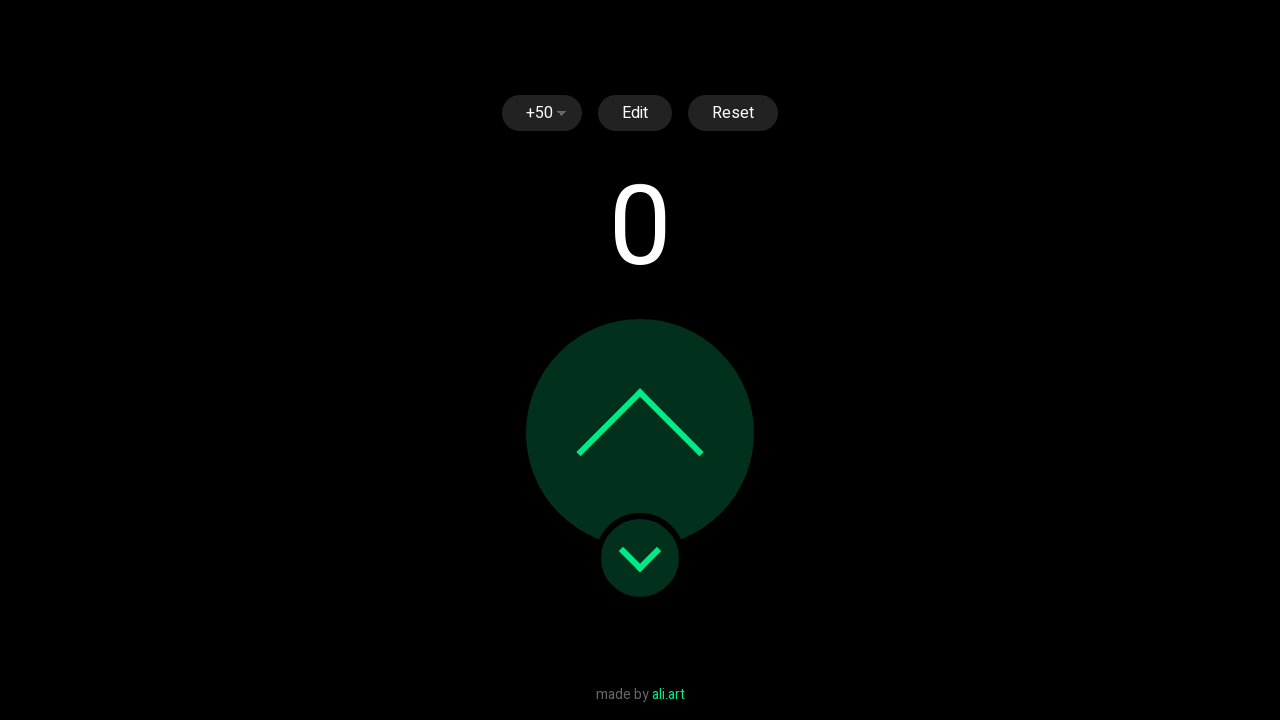

Selected increment value '9' from dropdown by value on select.header-element
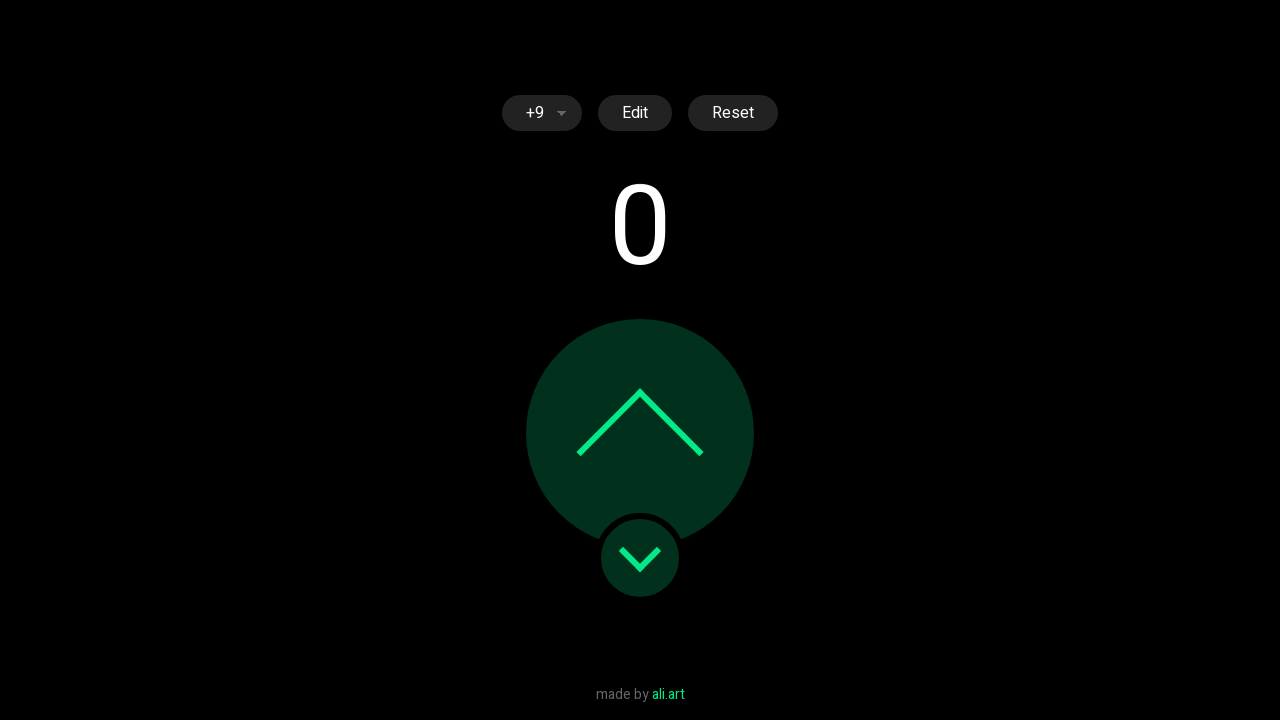

Selected increment value '+7' from dropdown by label on select.header-element
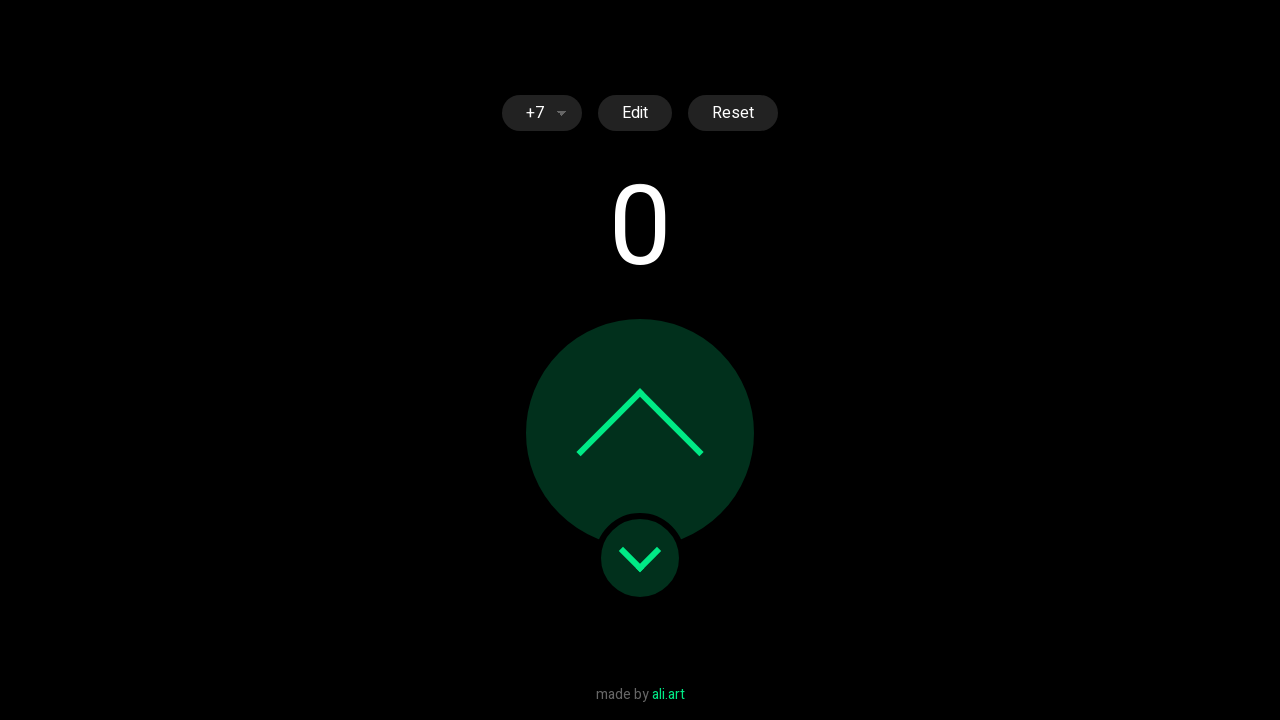

Clicked increment button to increase counter at (640, 433) on #incrementor
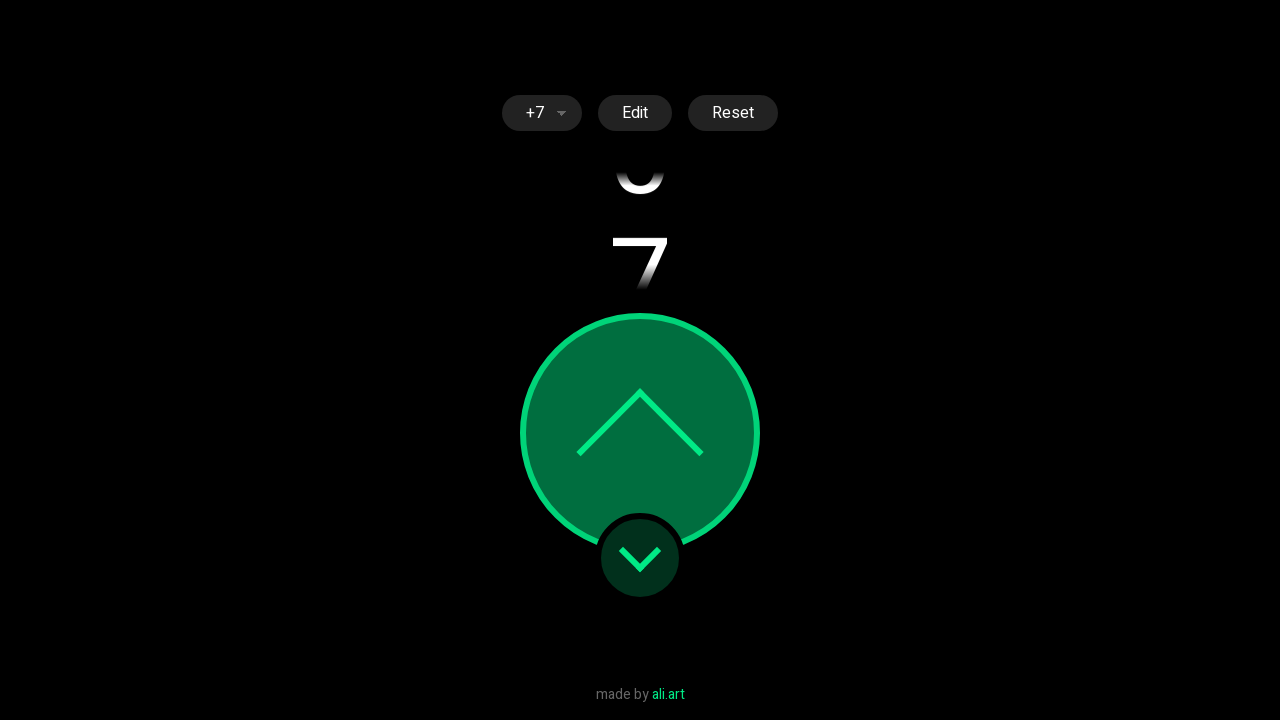

Clicked reset button at (733, 113) on #resetter
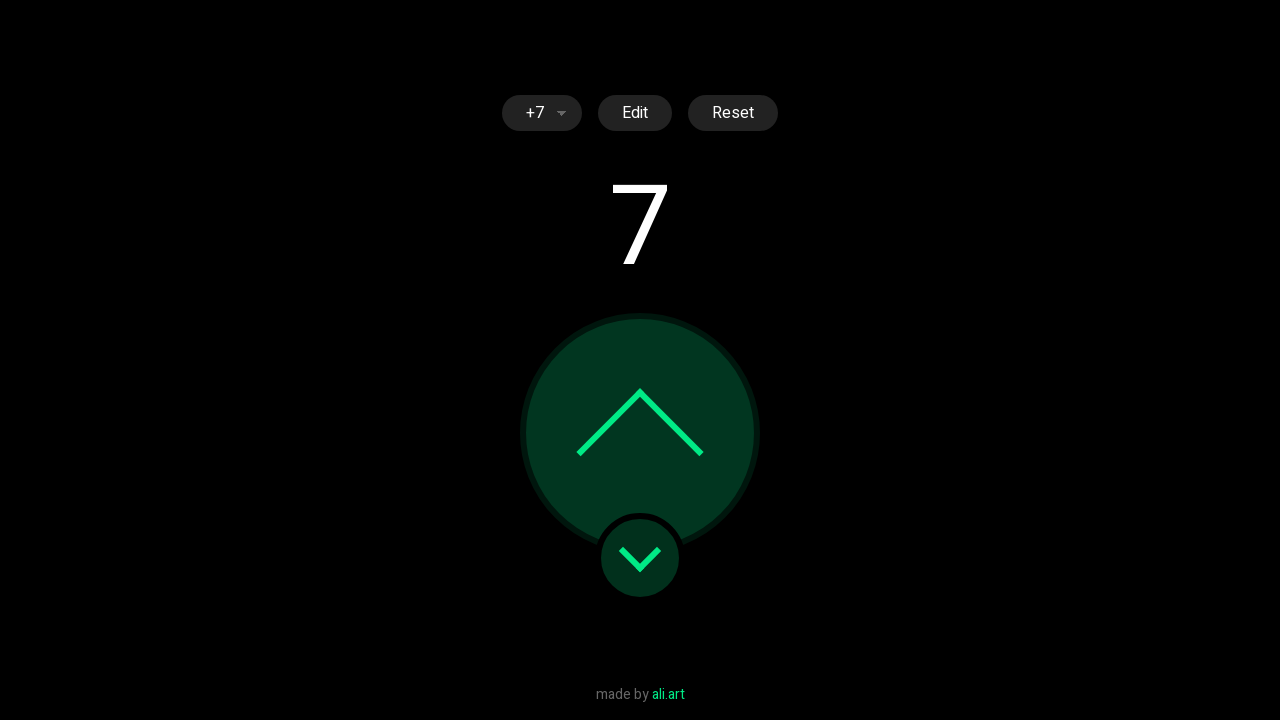

Set up dialog handler to accept confirmation alerts
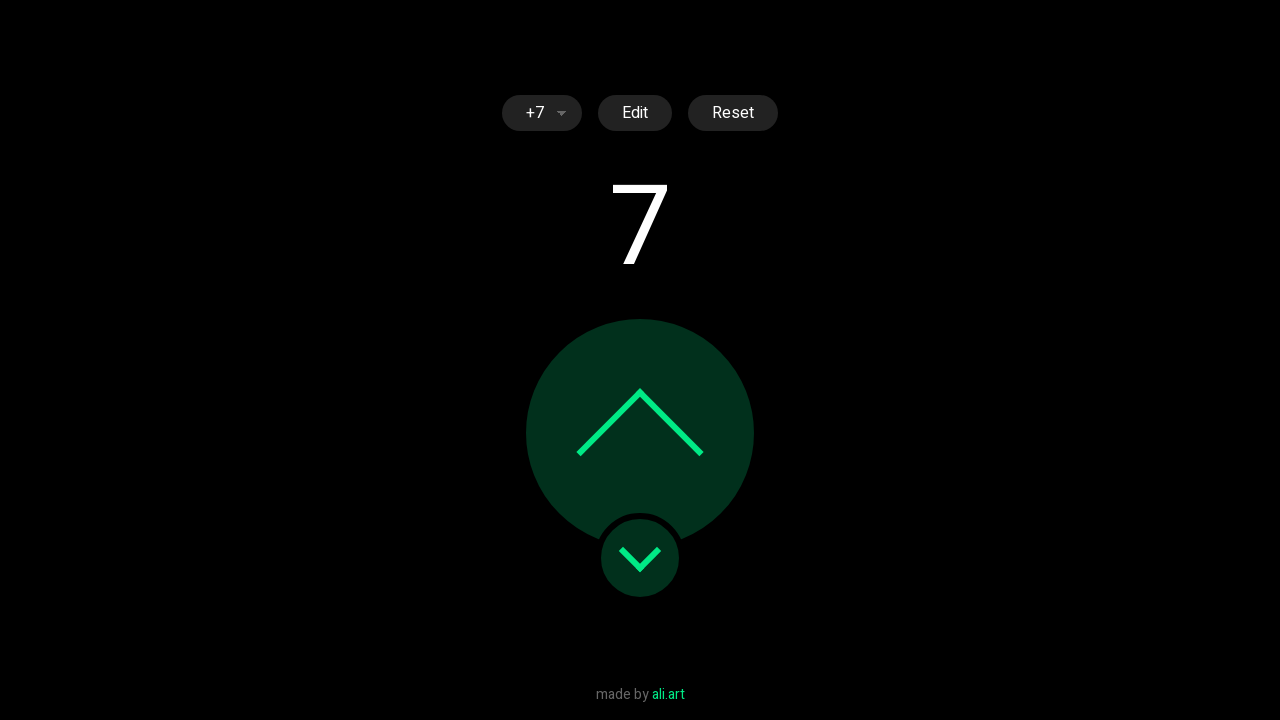

Clicked reset button again to trigger confirmation dialog and accepted it at (733, 113) on #resetter
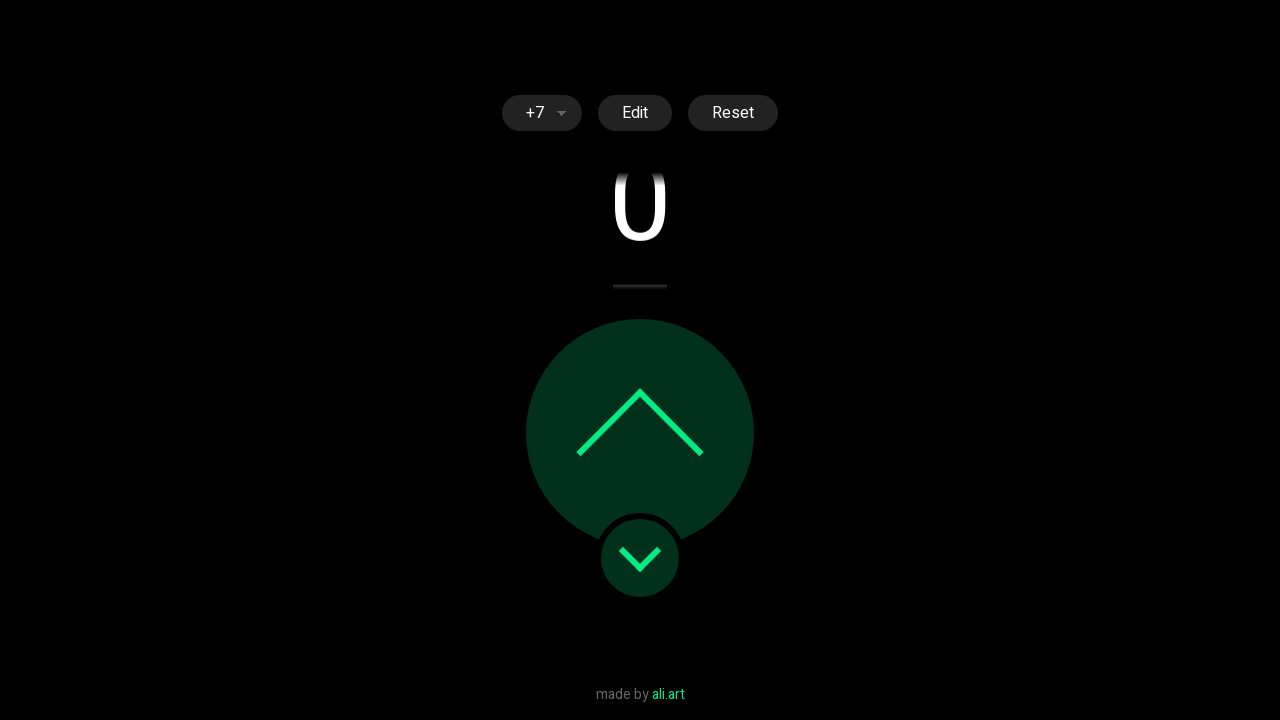

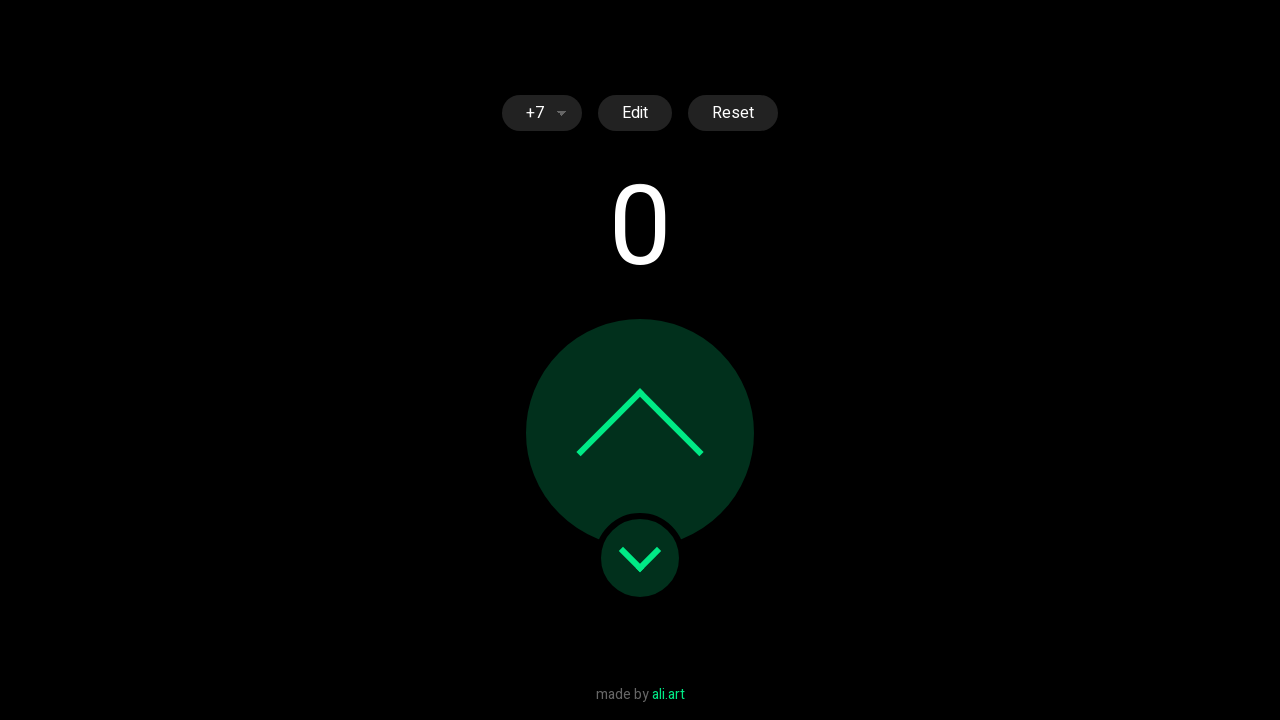